Adds Espresso, Mocha, and Cappuccino to cart, opens cart, and verifies total sum is $37.00

Starting URL: https://seleniumbase.io/coffee/

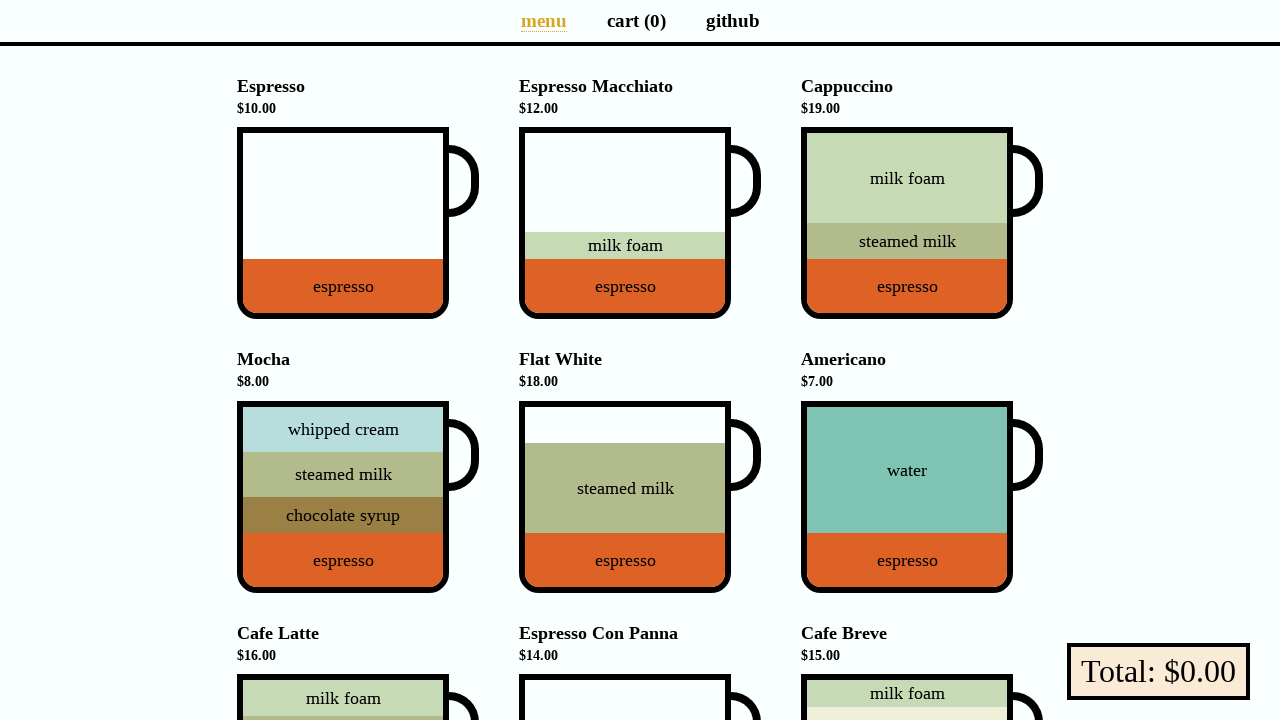

Clicked on Espresso to add to cart at (343, 223) on div[data-test='Espresso']
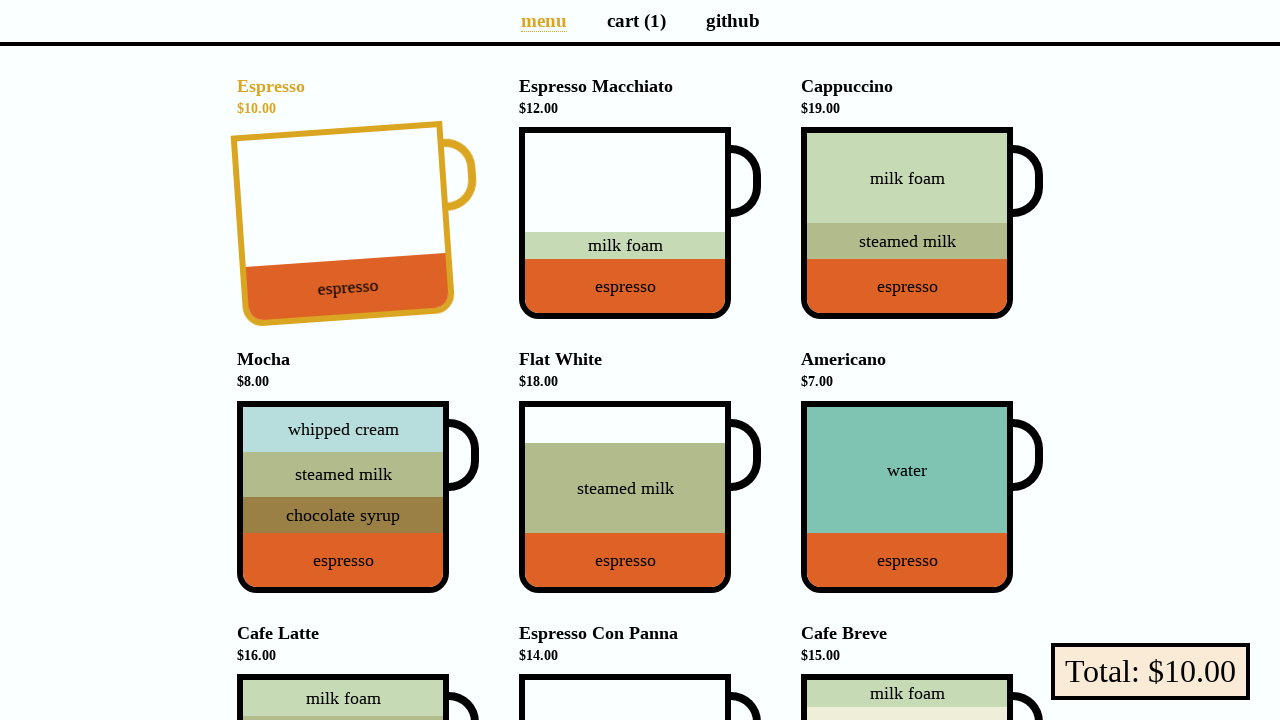

Clicked on Mocha to add to cart at (343, 497) on div[data-test='Mocha']
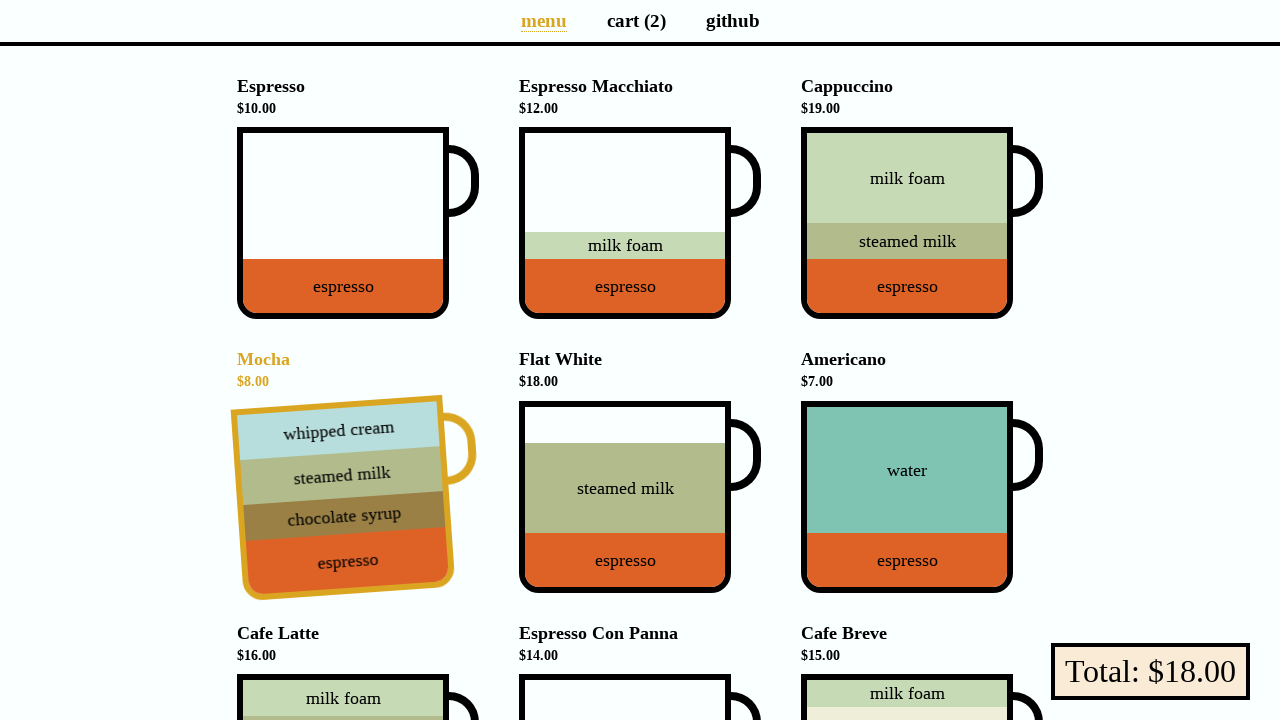

Clicked on Cappuccino to add to cart at (907, 223) on div[data-test='Cappuccino']
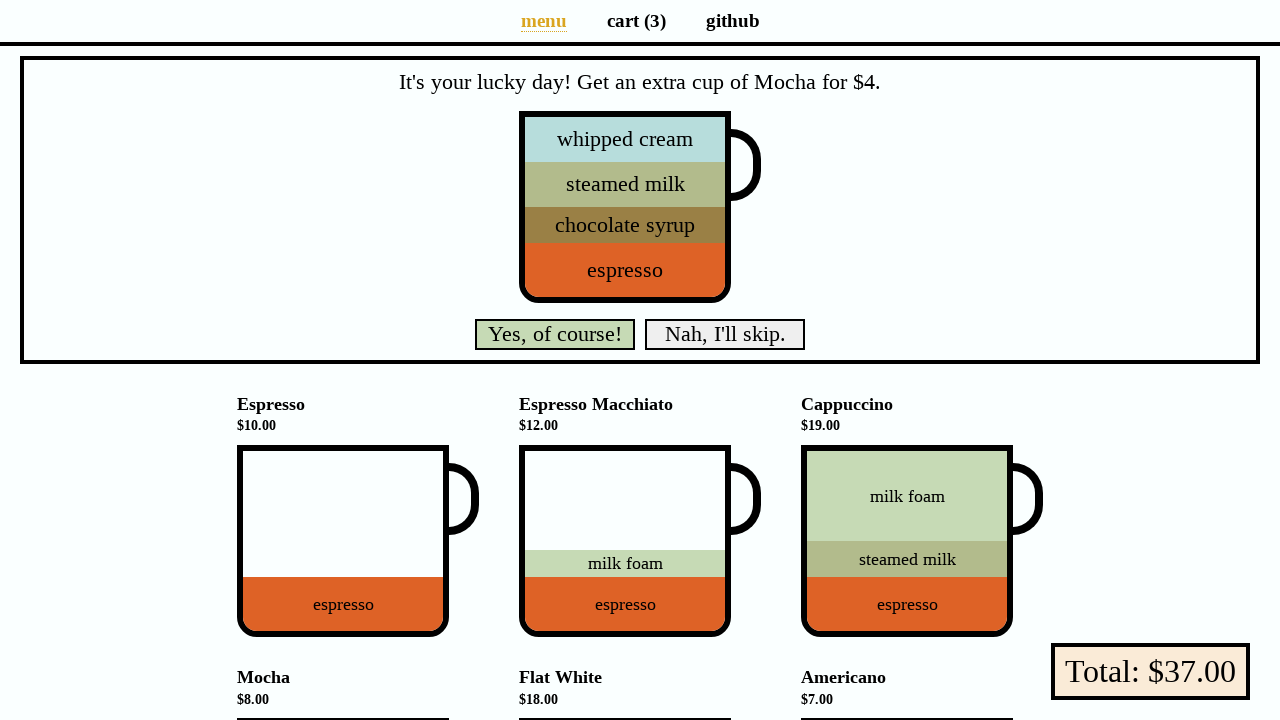

Opened the cart page at (636, 20) on a[aria-label='Cart page']
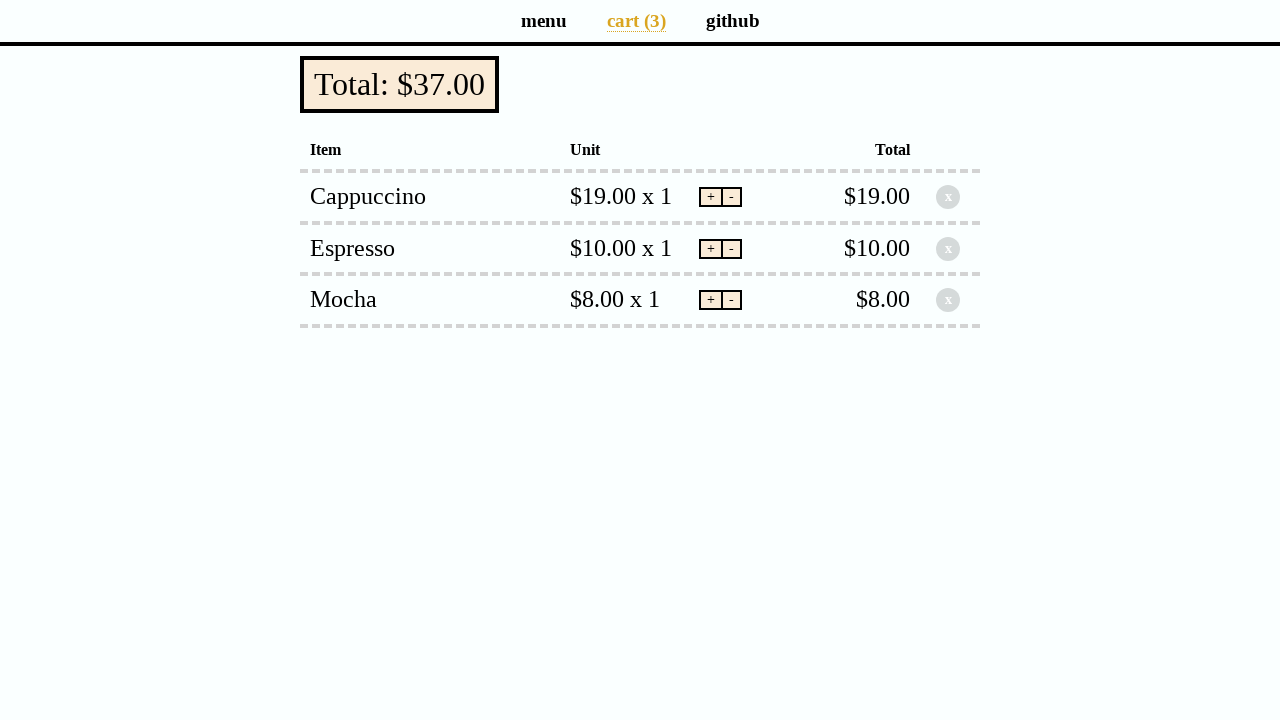

Verified total sum is $37.00
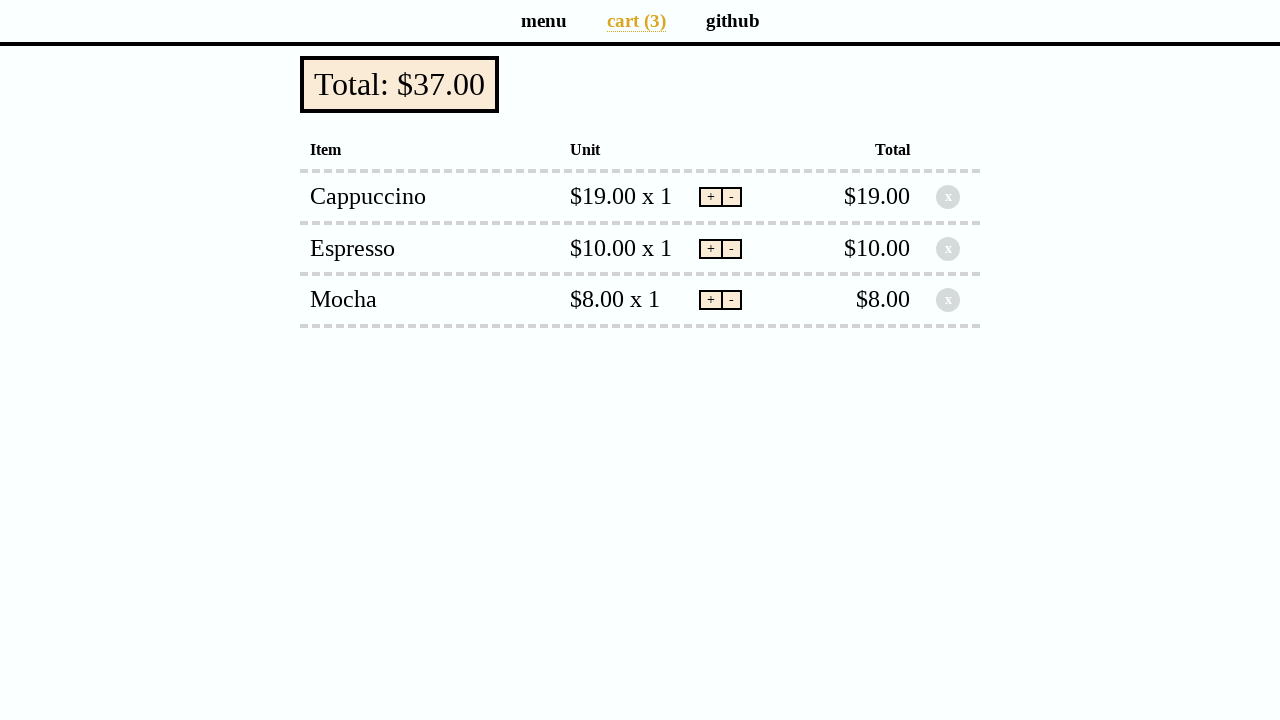

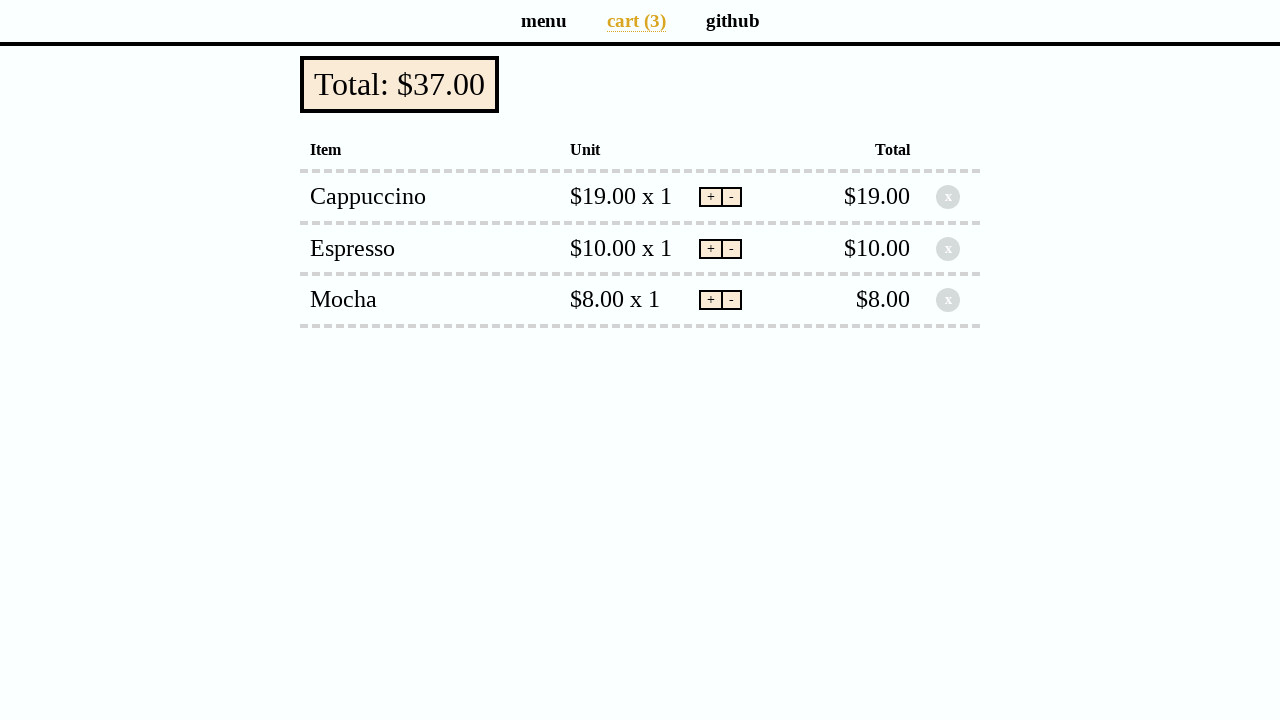